Tests React Semantic UI dropdown by selecting different options and verifying the selections are displayed

Starting URL: https://react.semantic-ui.com/maximize/dropdown-example-selection/

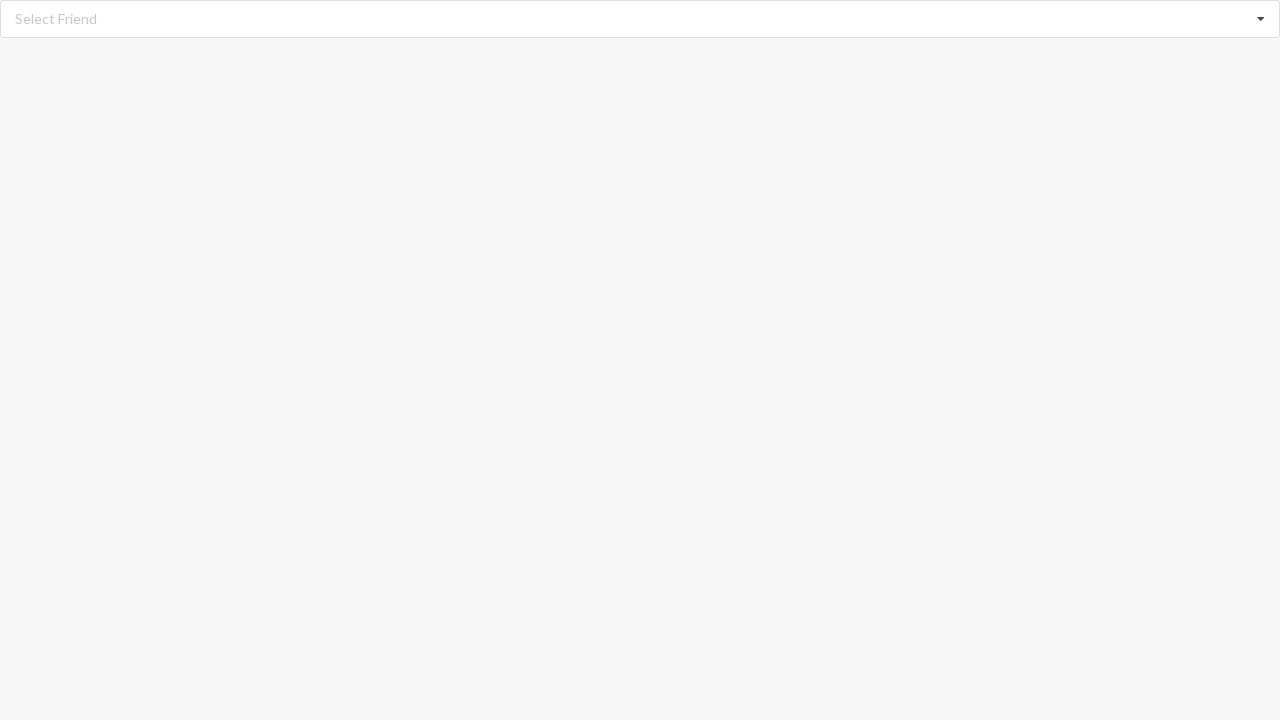

Clicked dropdown icon to open options at (1261, 19) on i.dropdown.icon
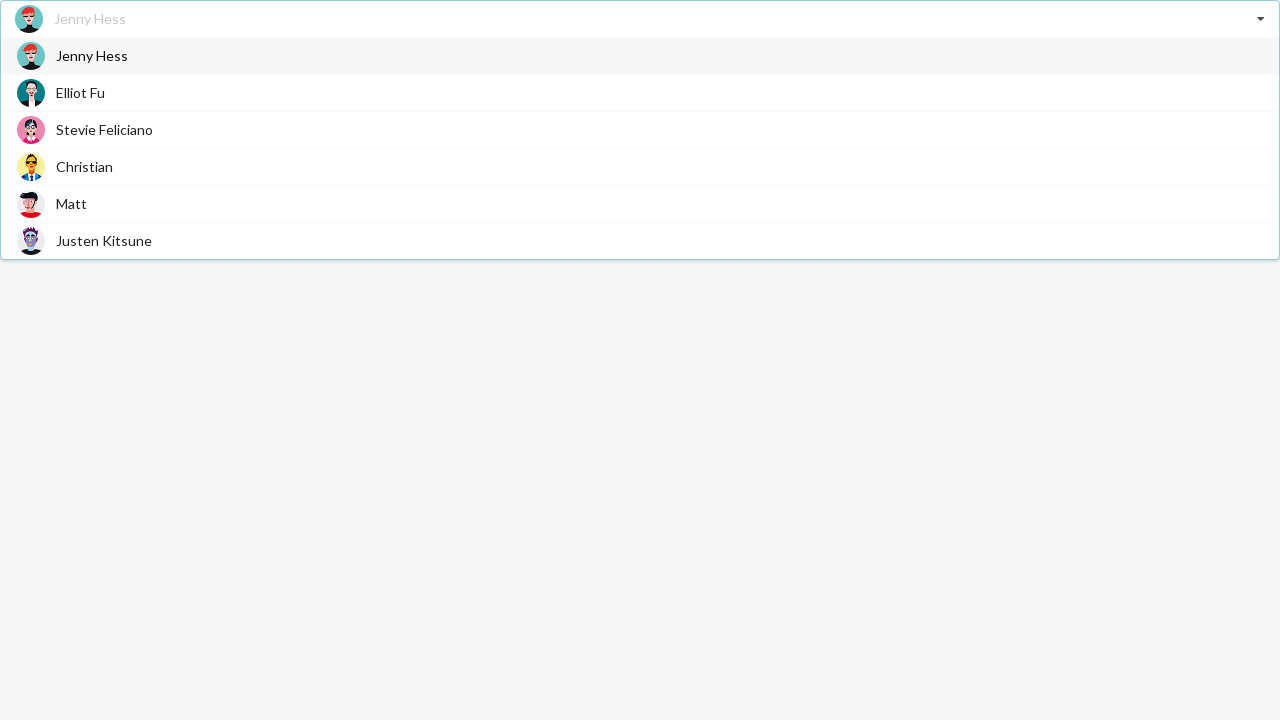

Dropdown items became visible
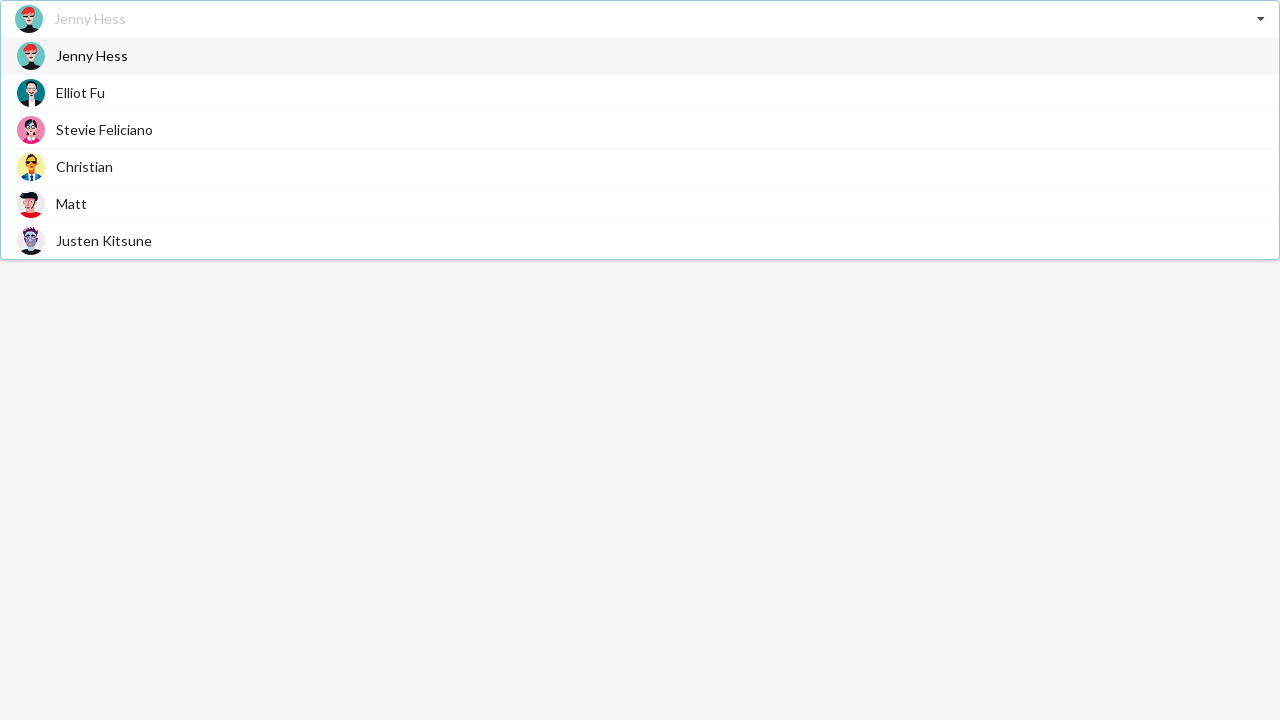

Selected 'Jenny Hess' from dropdown options
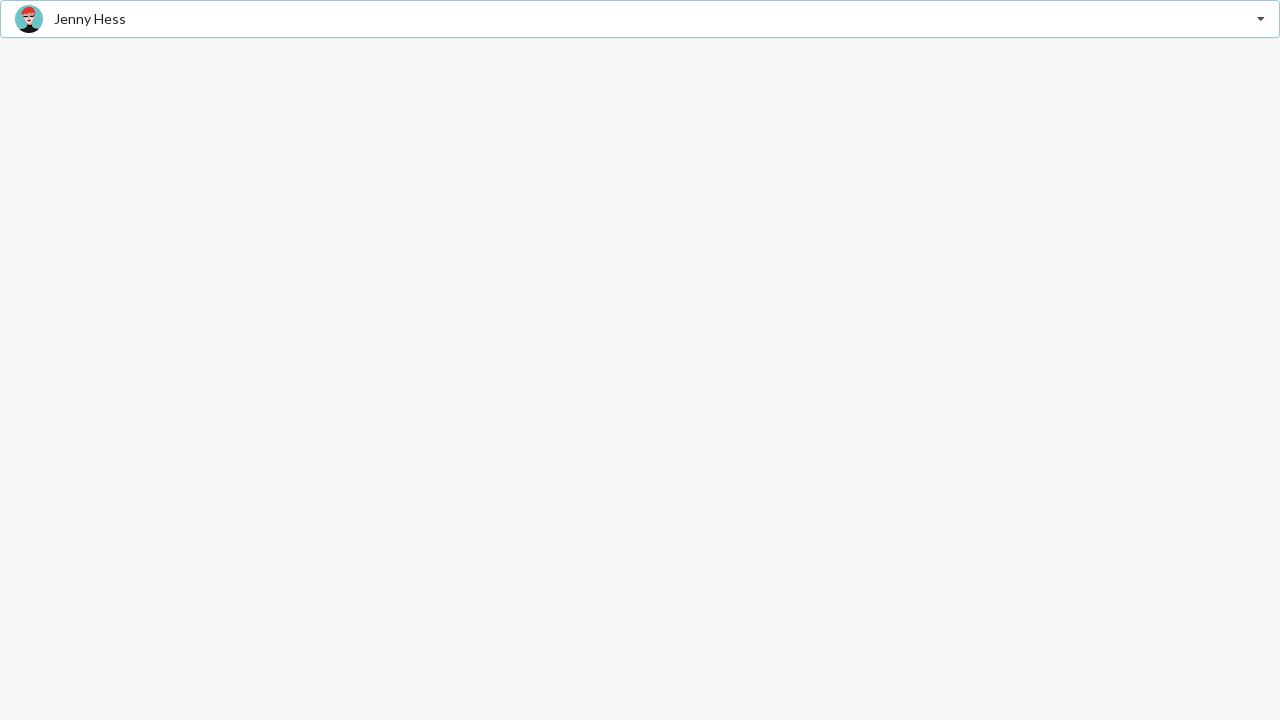

Verified 'Jenny Hess' is displayed as selected option
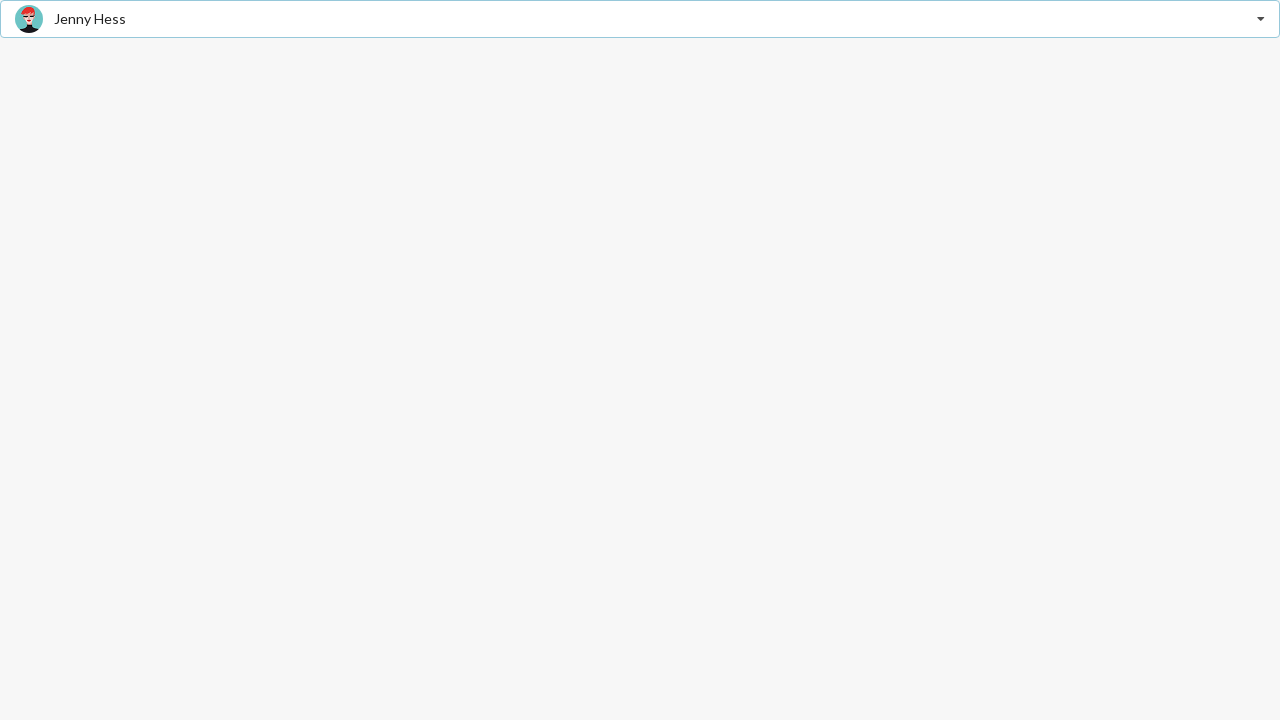

Clicked dropdown icon to open options again at (1261, 19) on i.dropdown.icon
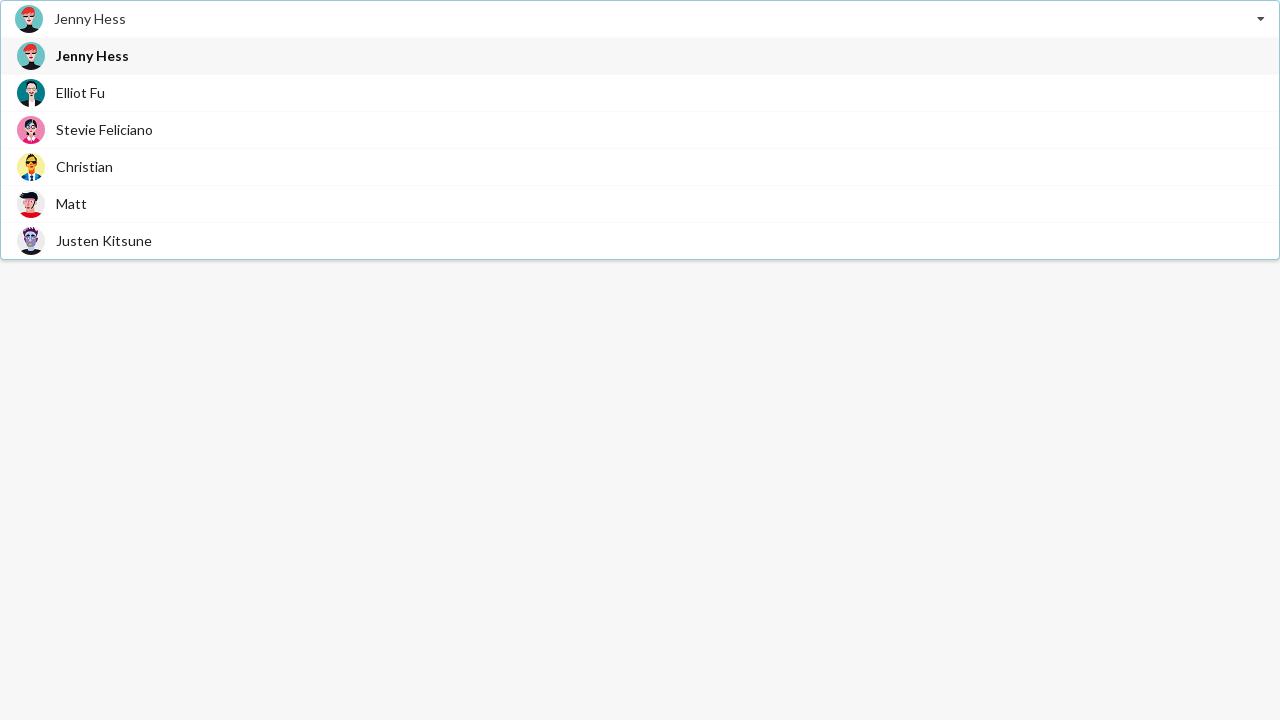

Dropdown items became visible
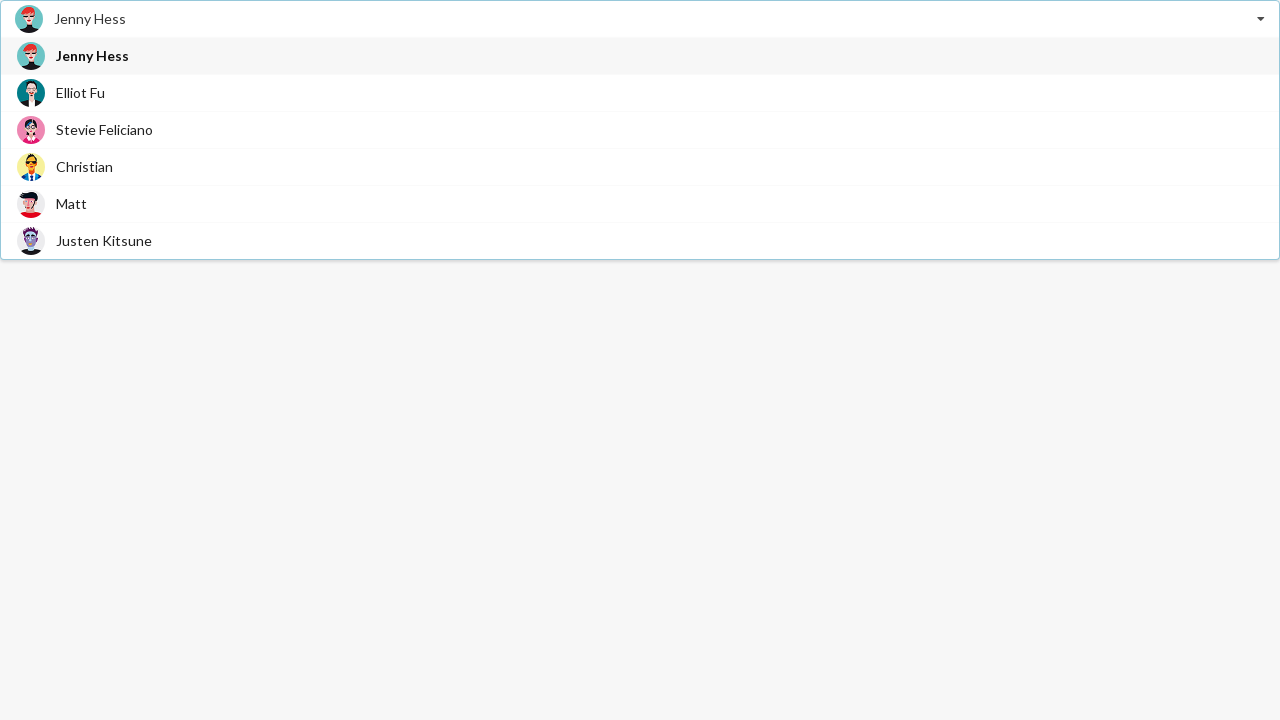

Selected 'Elliot Fu' from dropdown options
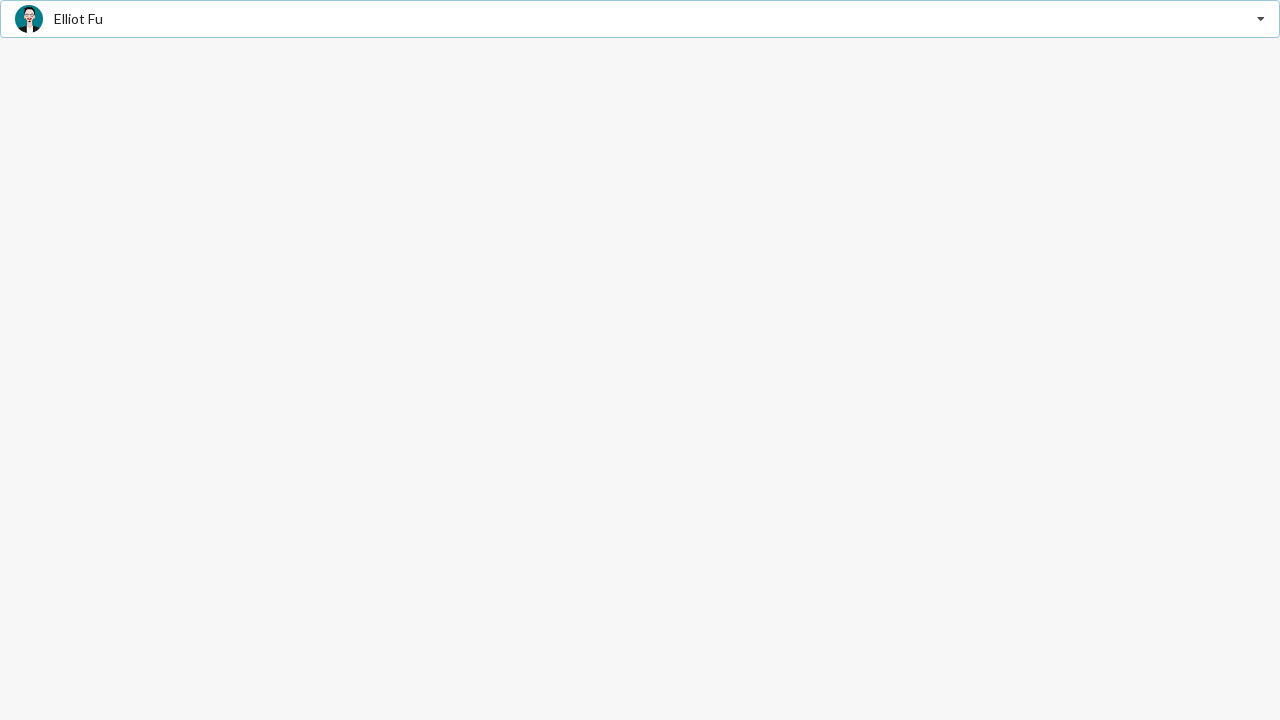

Verified 'Elliot Fu' is displayed as selected option
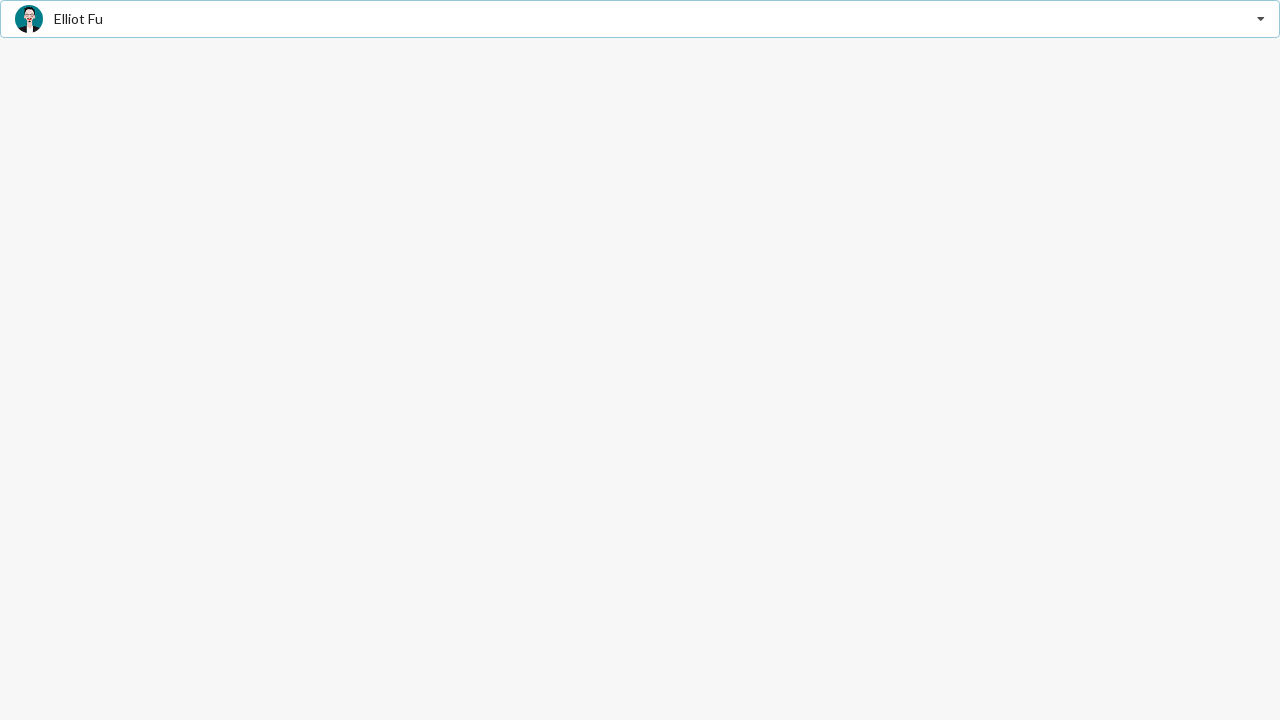

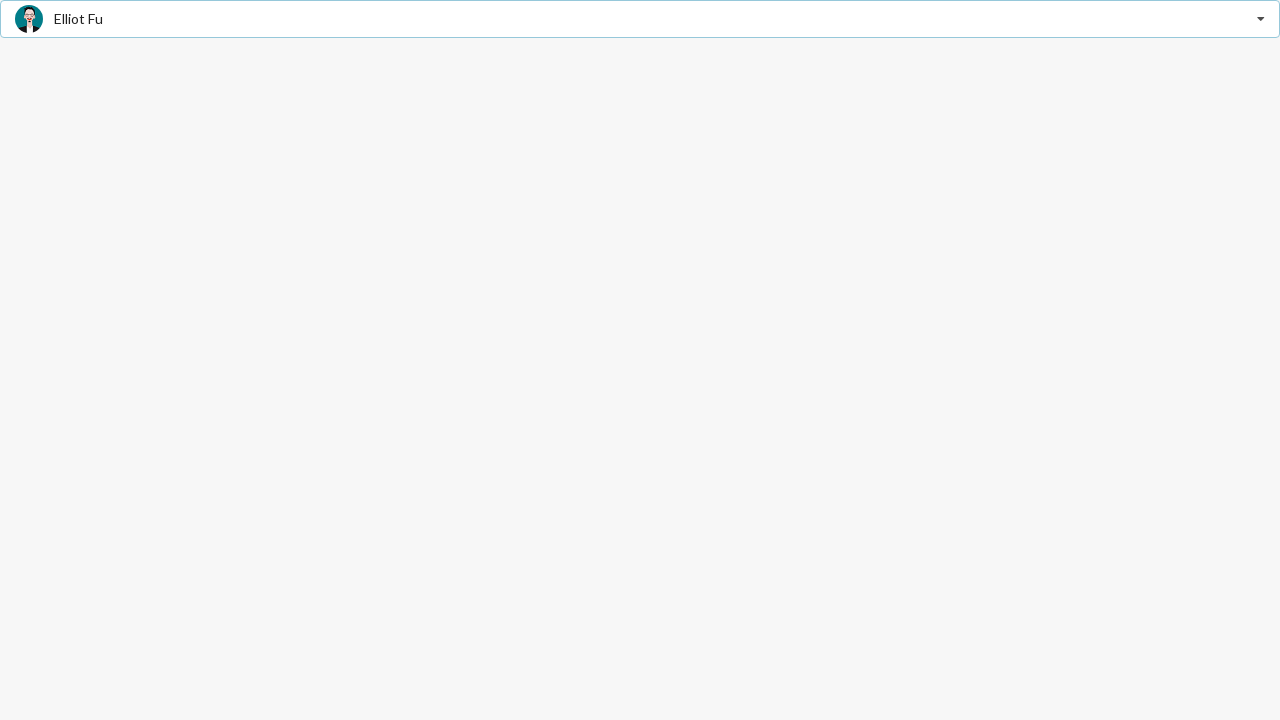